Opens the Rediff.com homepage and maximizes the browser window

Starting URL: https://www.rediff.com

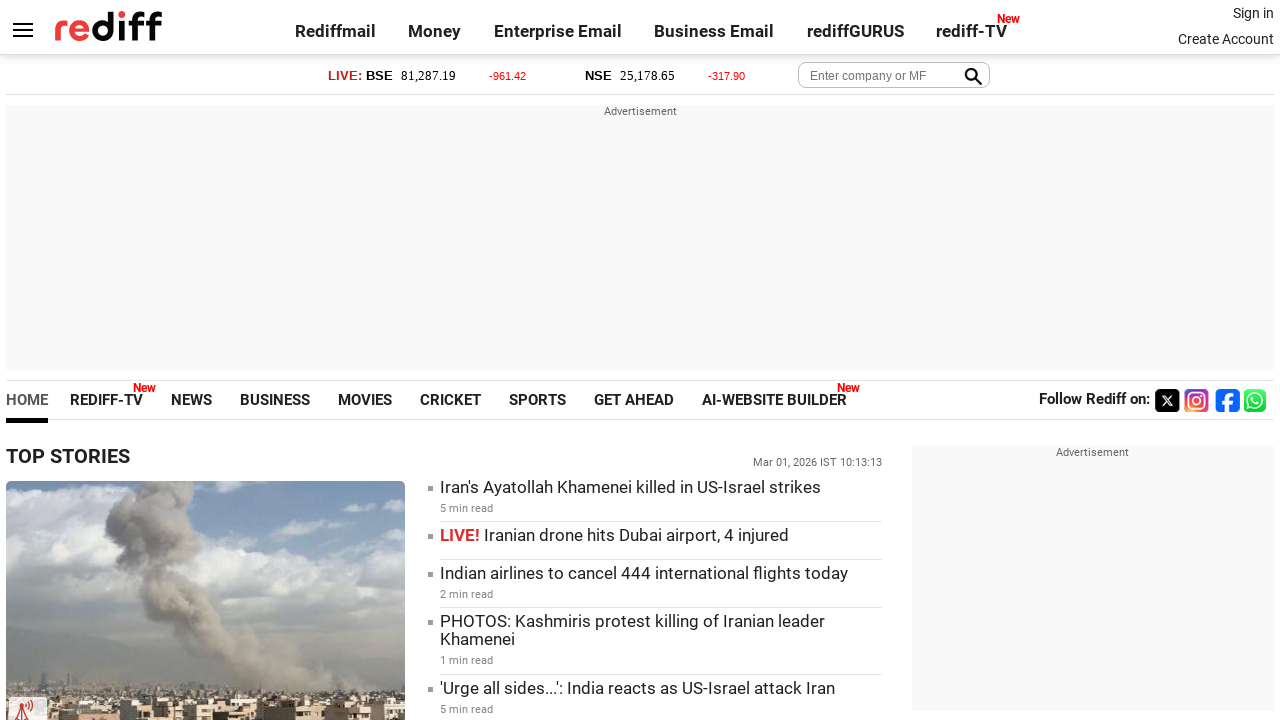

Navigated to Rediff.com homepage
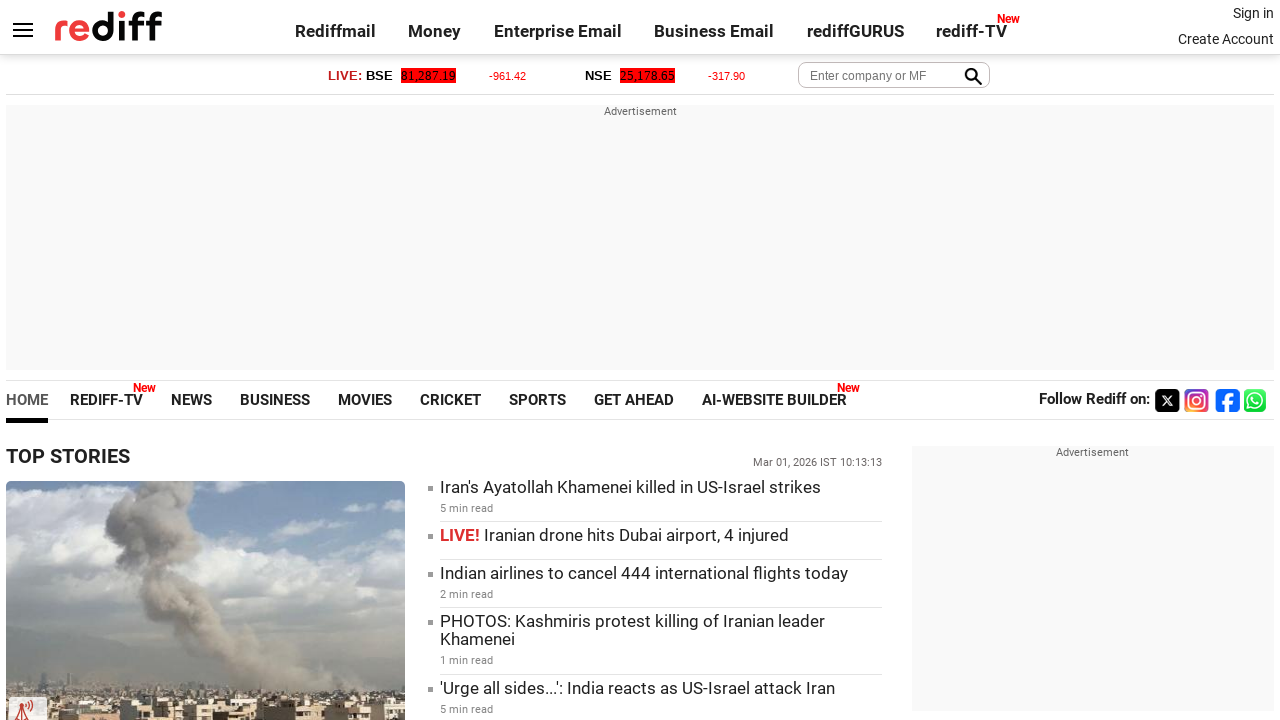

Maximized browser window to 1920x1080
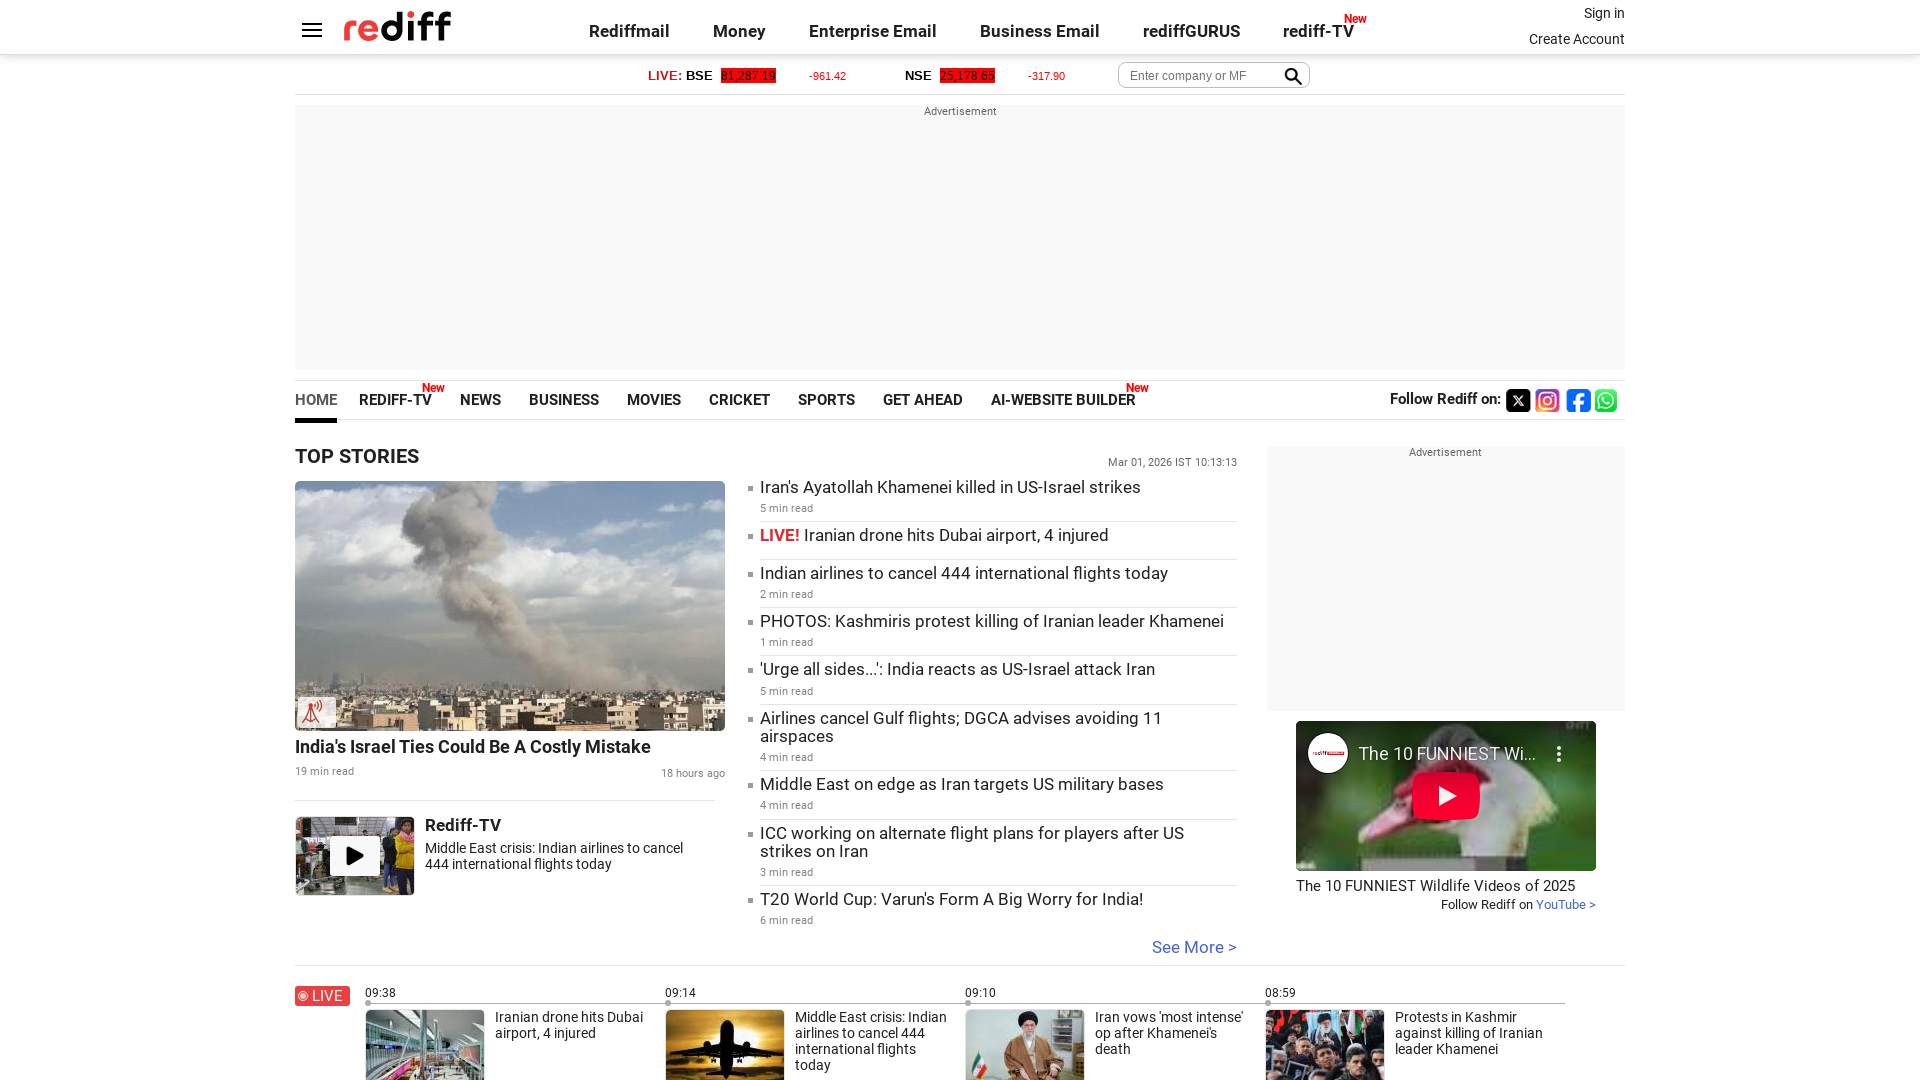

Page fully loaded - DOM content ready
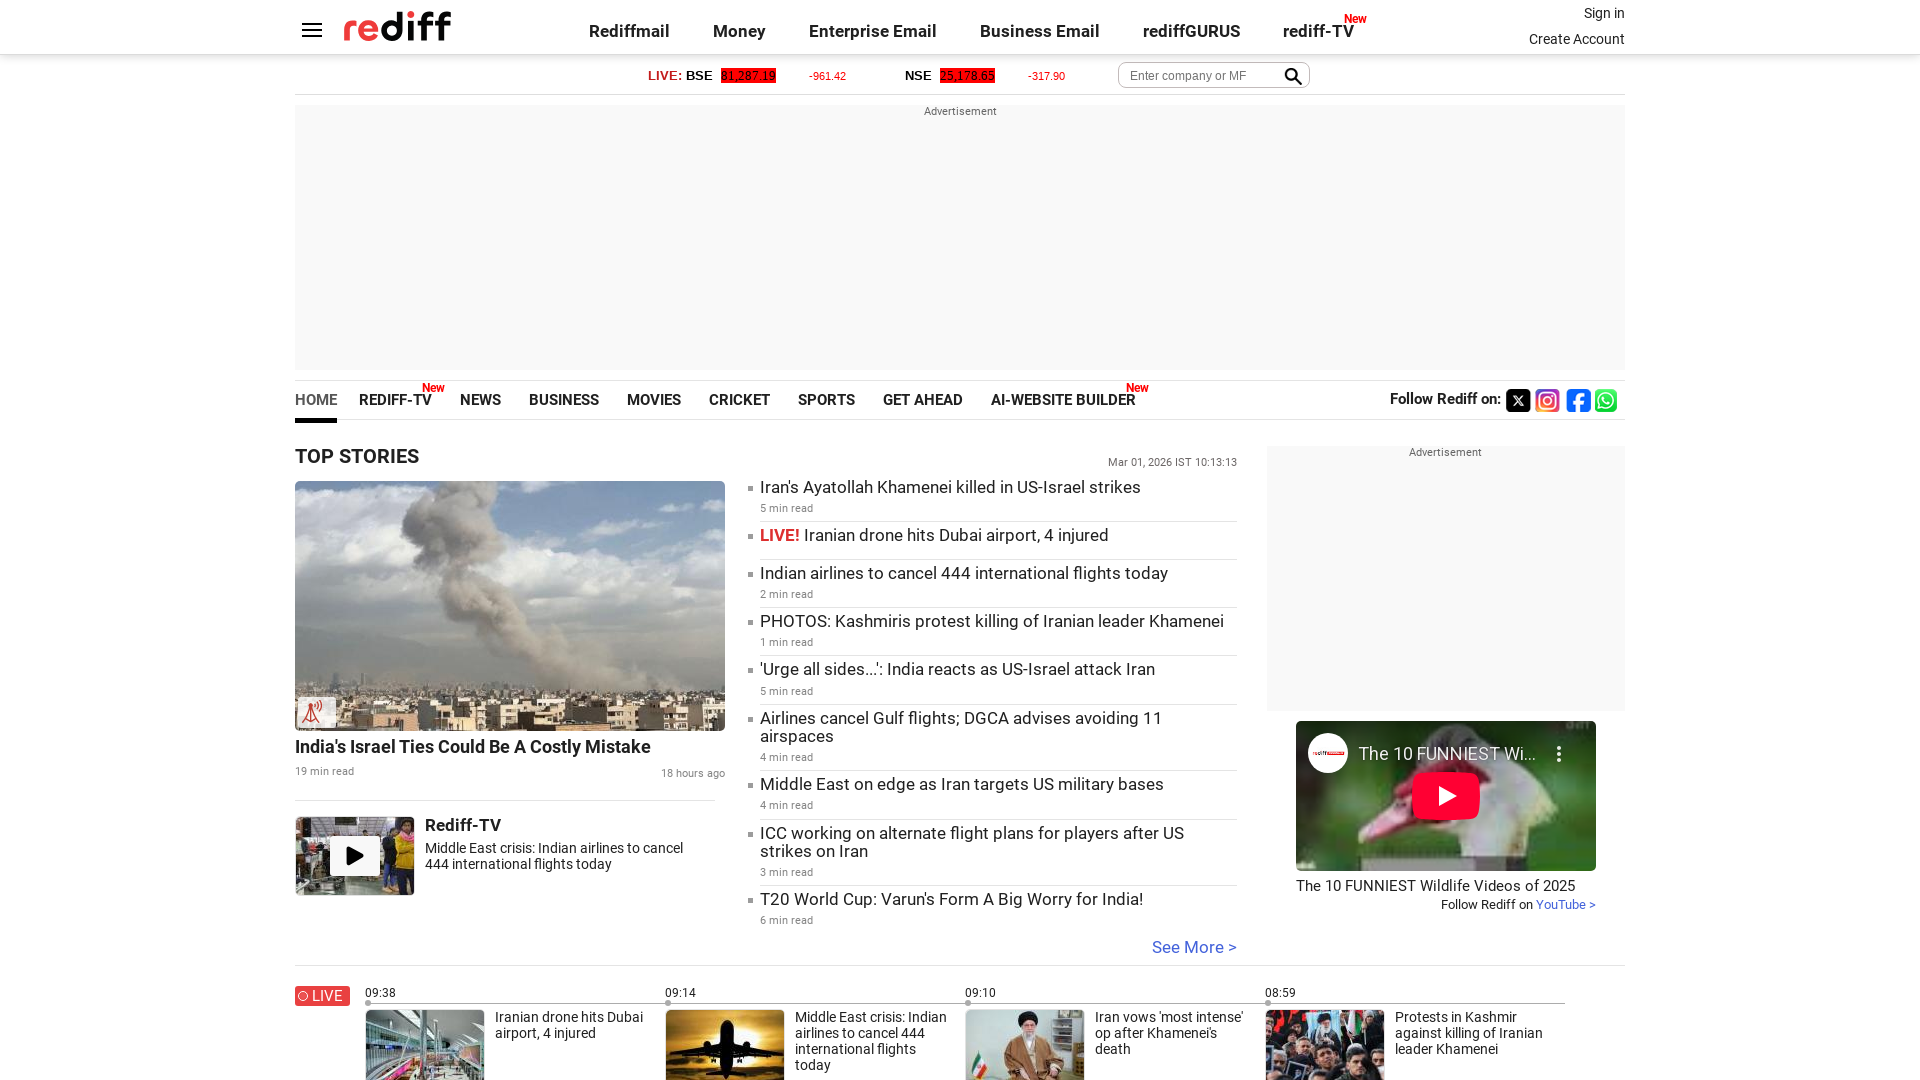

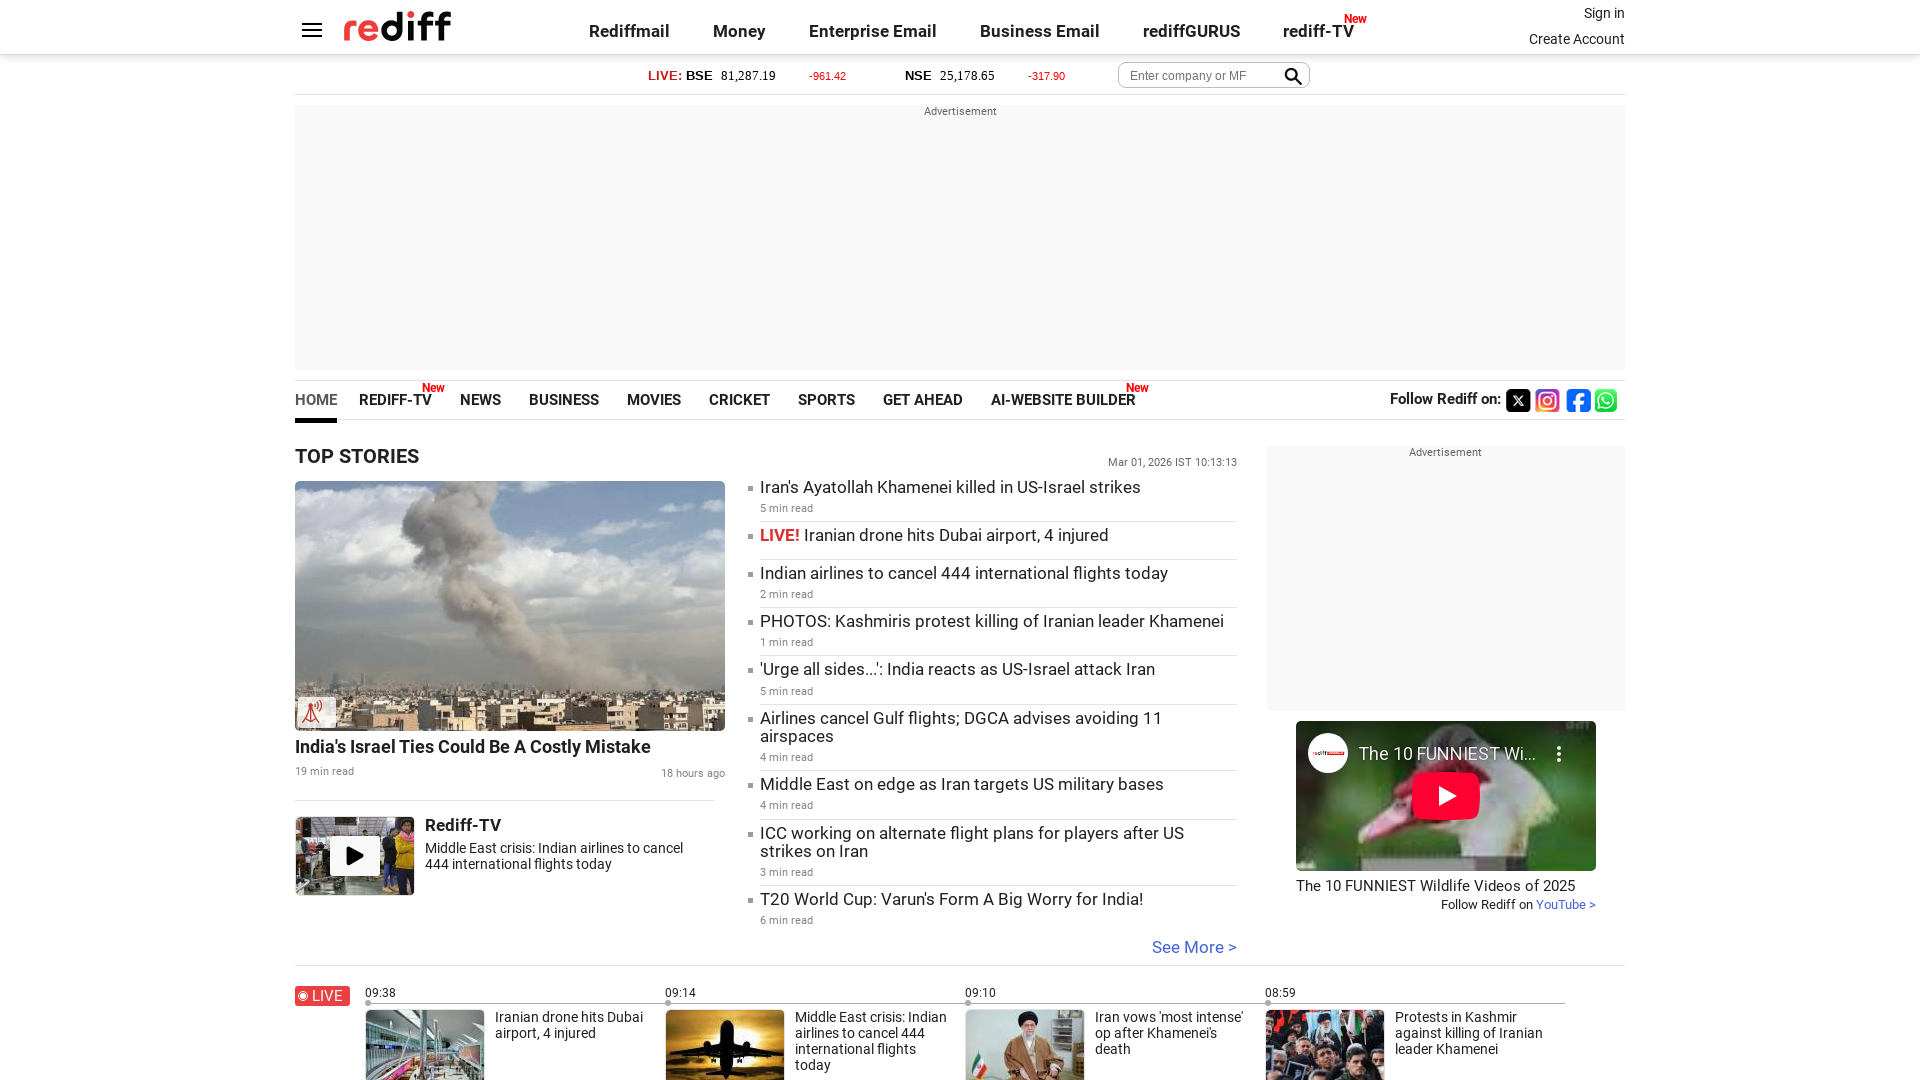